Tests dropdown selection functionality by selecting options using different methods (index, visible text, and value)

Starting URL: https://rahulshettyacademy.com/dropdownsPractise/

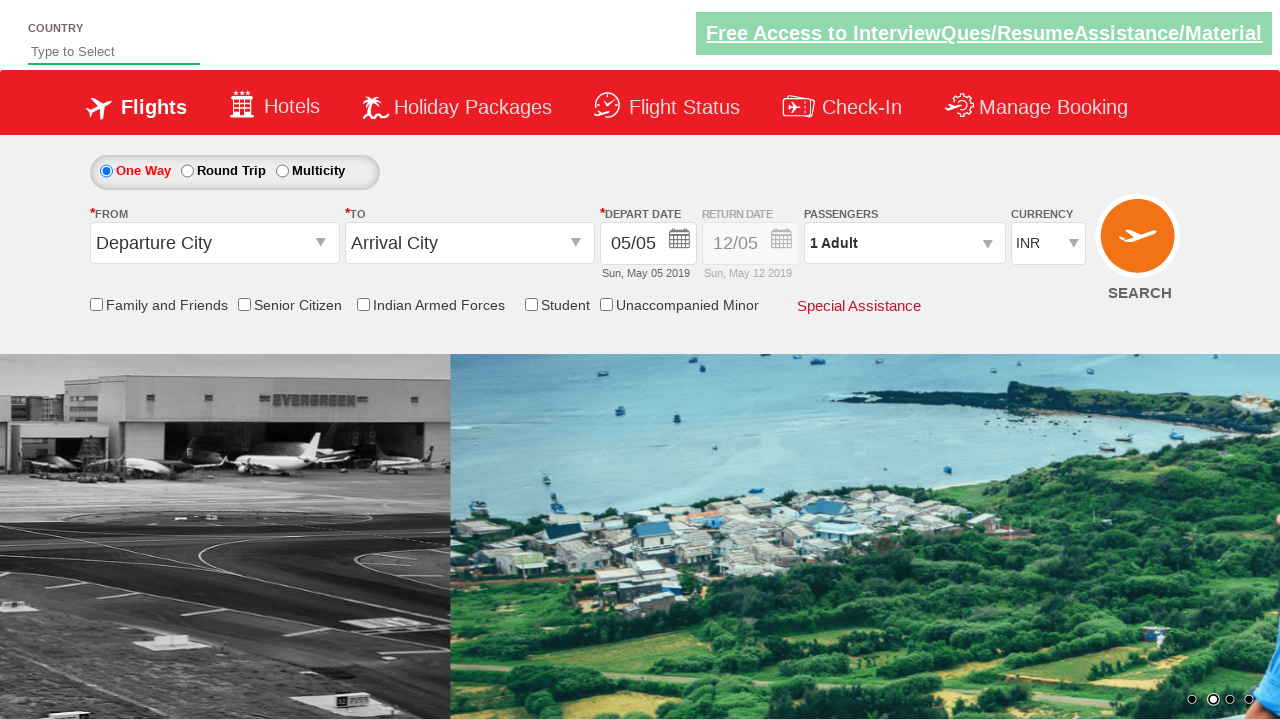

Located currency dropdown element
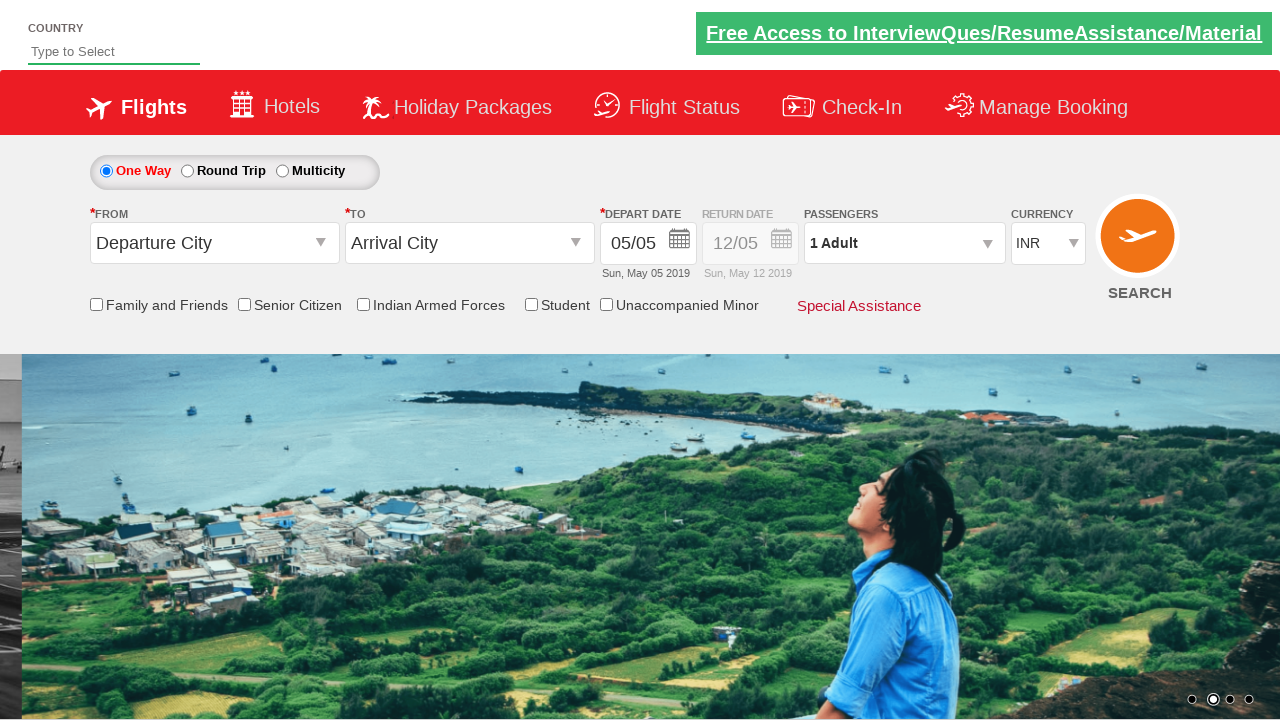

Selected dropdown option by index 3 (4th option) on #ctl00_mainContent_DropDownListCurrency
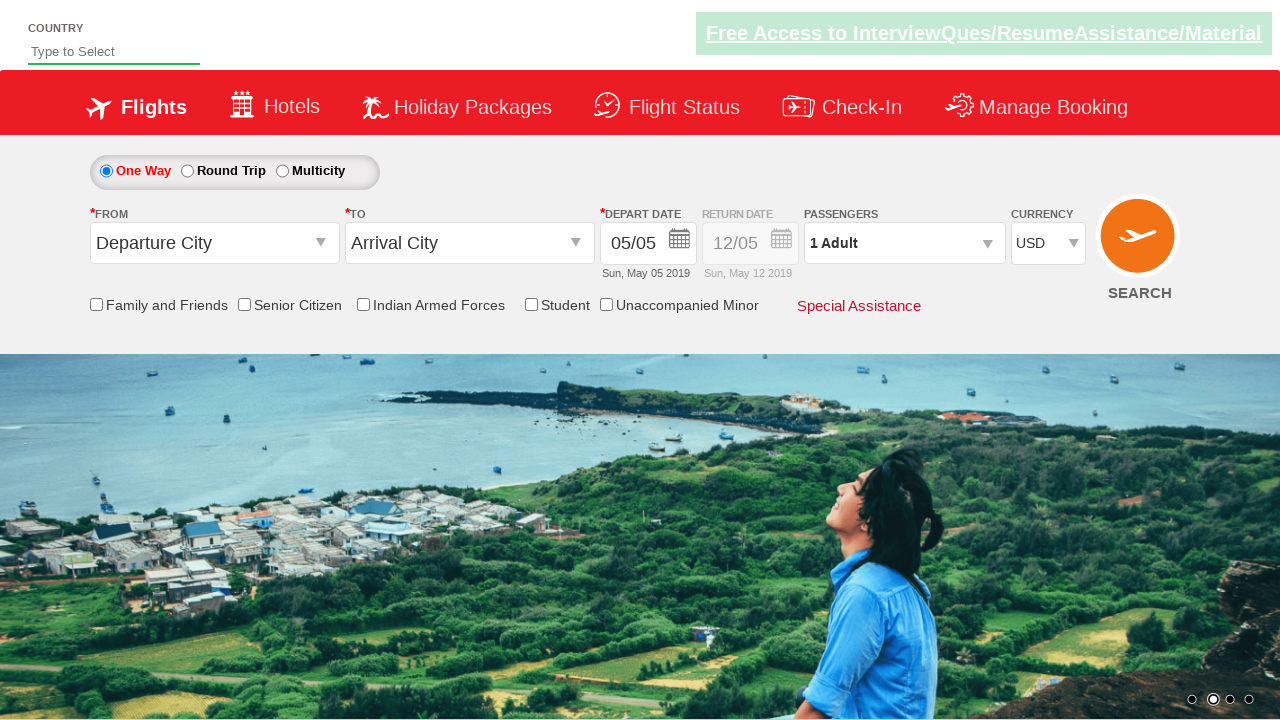

Selected dropdown option by visible text 'AED' on #ctl00_mainContent_DropDownListCurrency
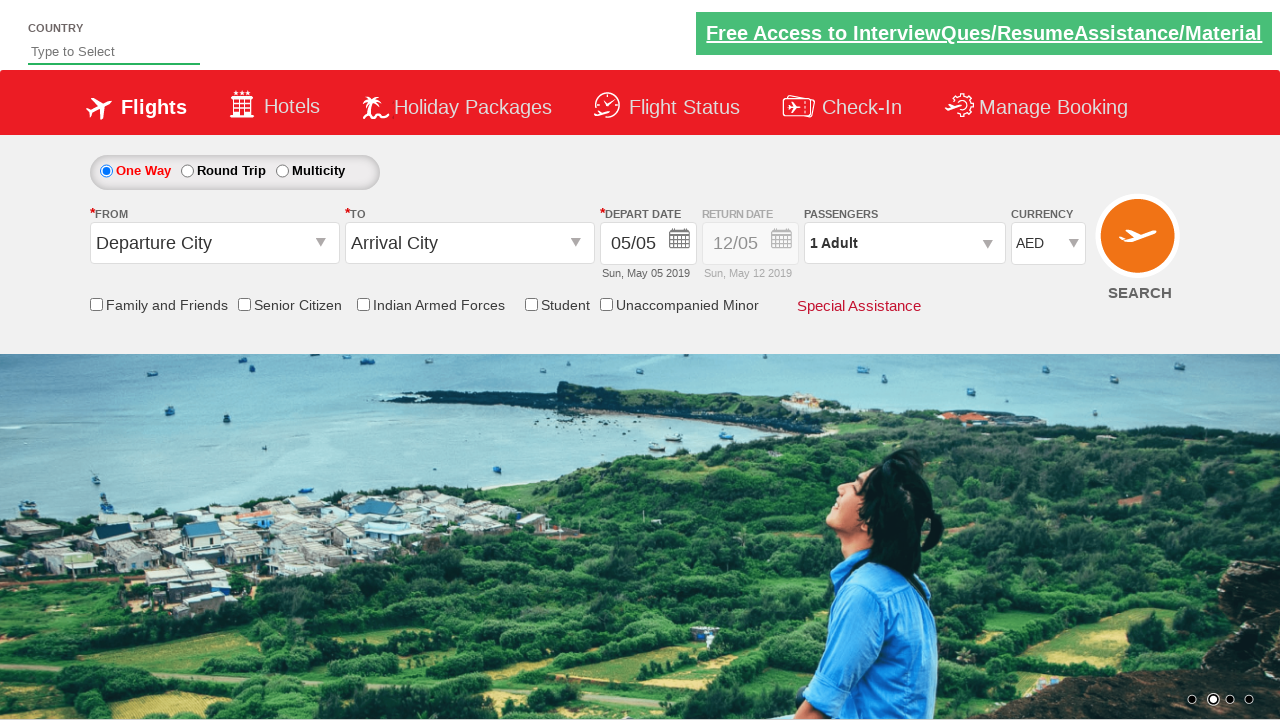

Selected dropdown option by value 'INR' on #ctl00_mainContent_DropDownListCurrency
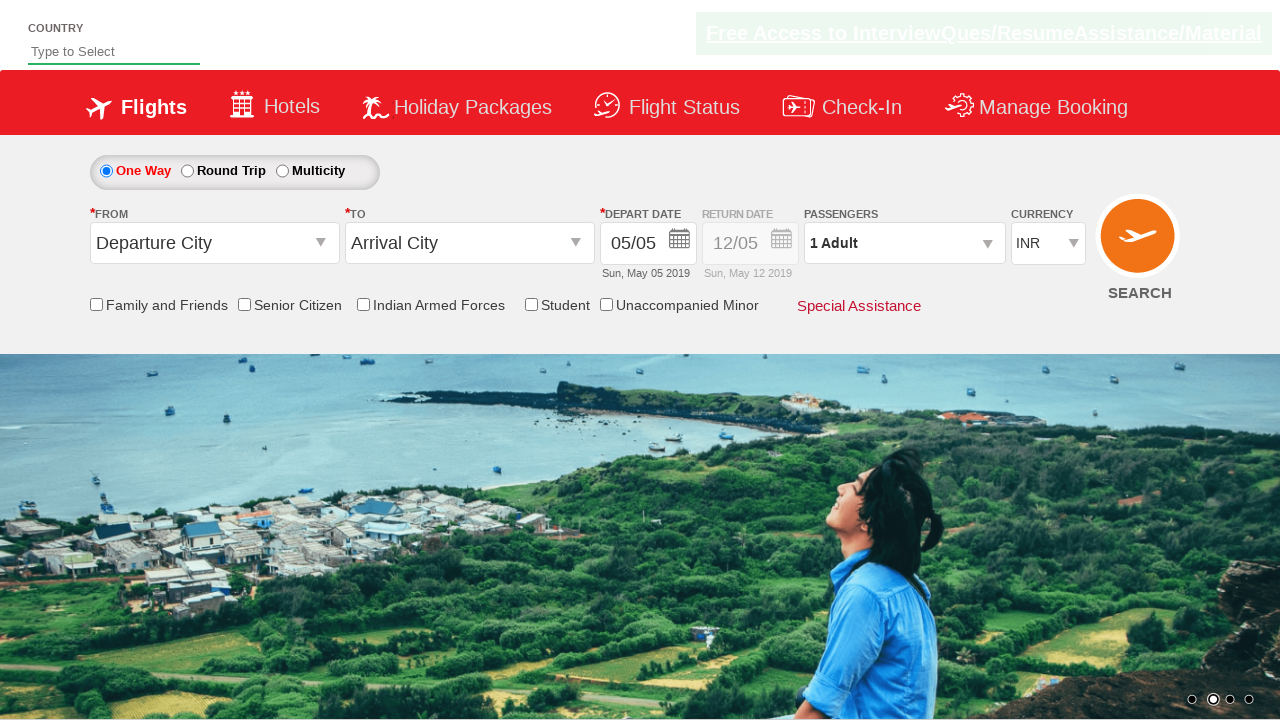

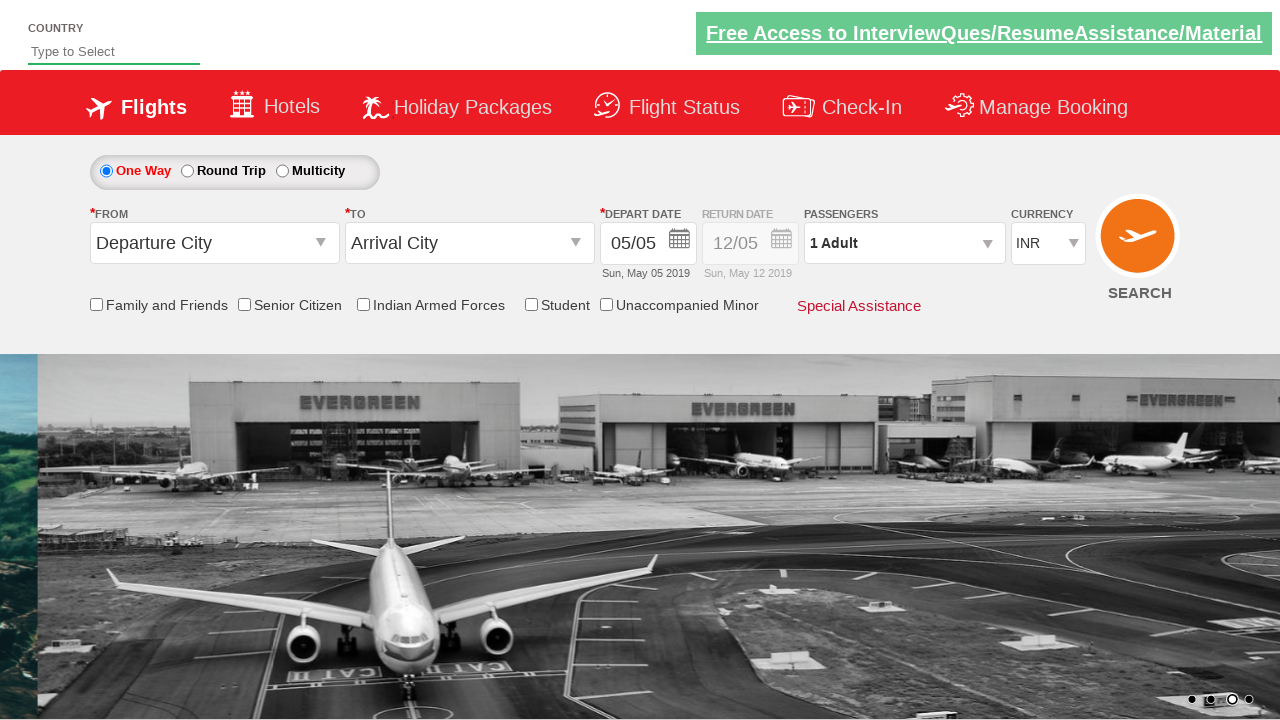